Tests slider functionality by dragging the slider element and verifying the value changes

Starting URL: https://demoqa.com/slider

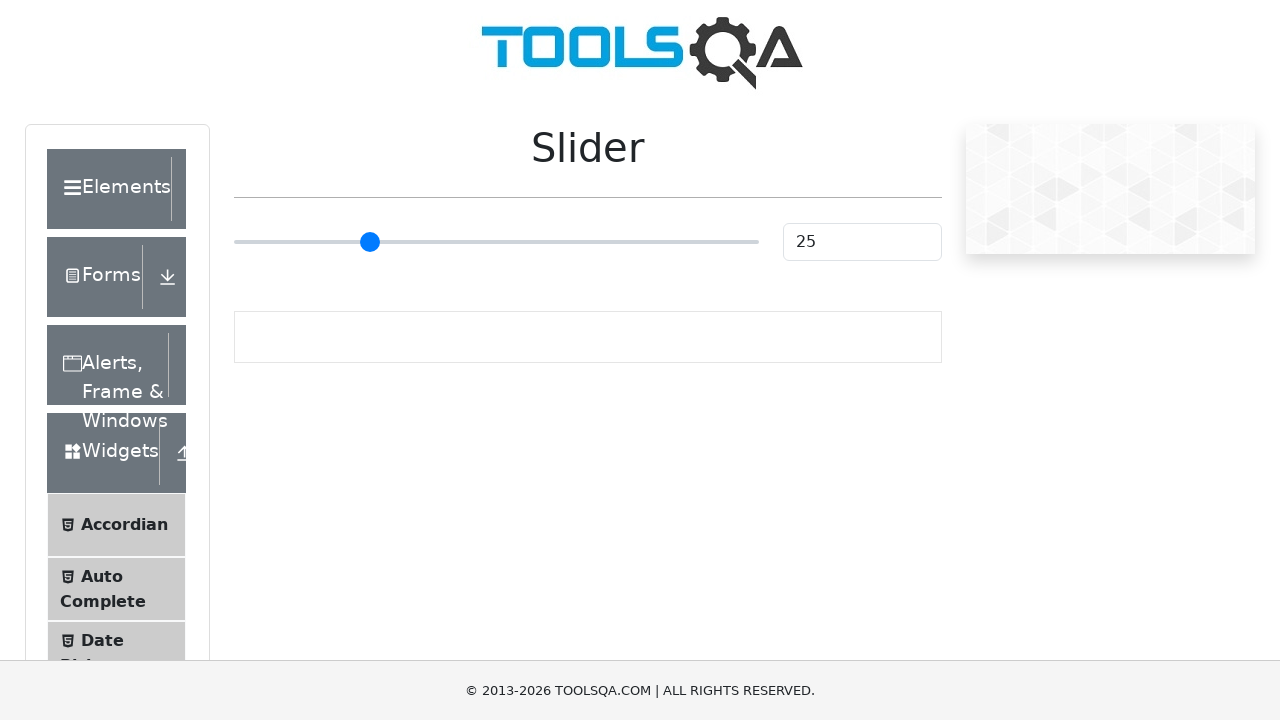

Located the slider element
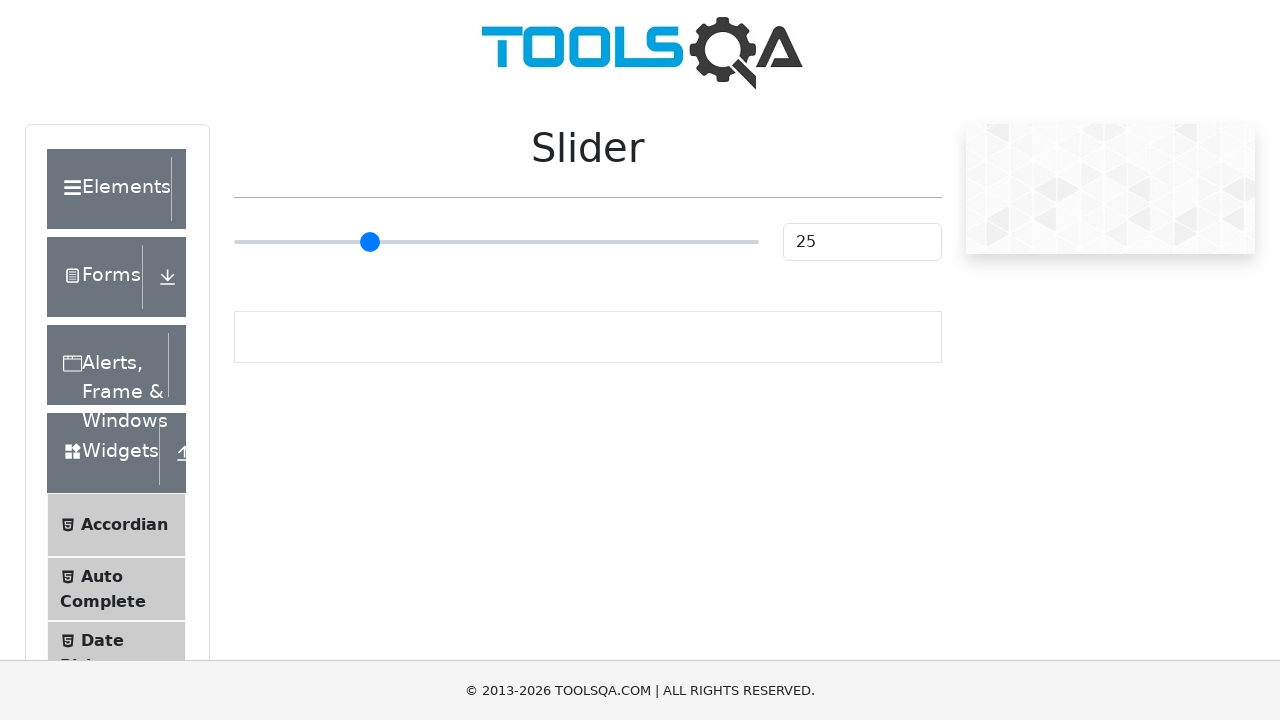

Retrieved slider bounding box
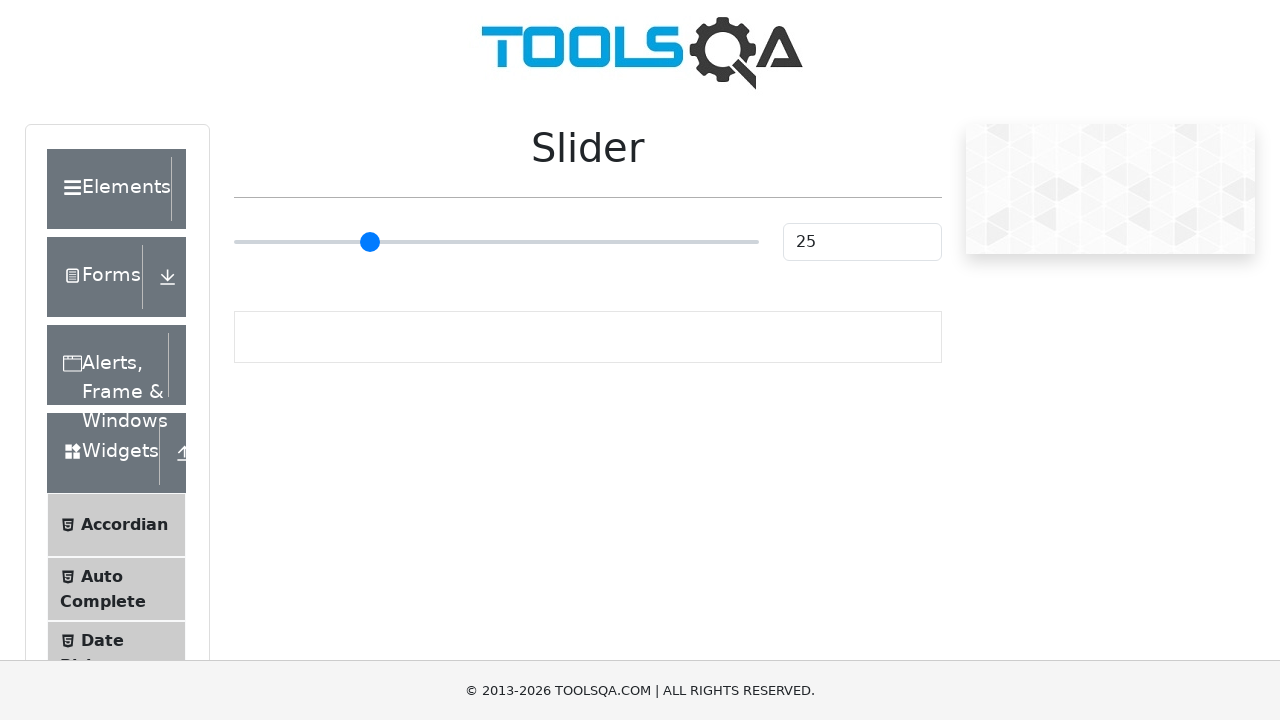

Moved mouse to slider center position at (496, 242)
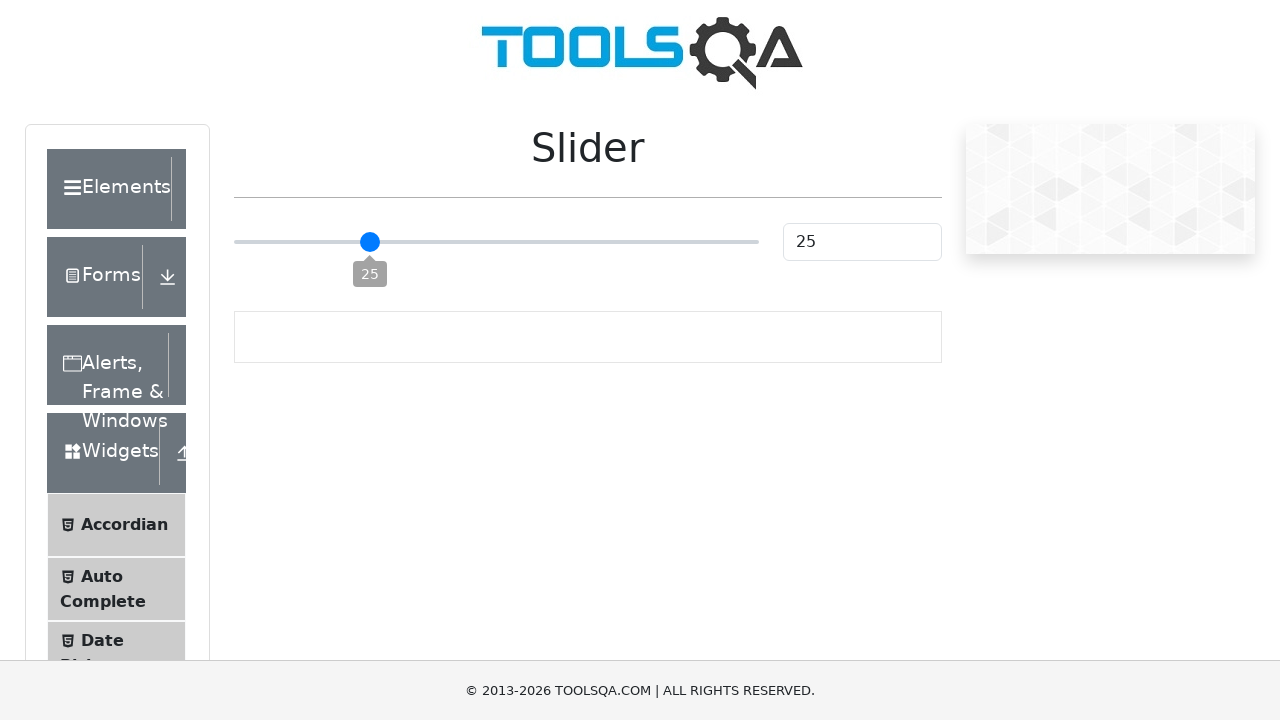

Pressed mouse button down on slider at (496, 242)
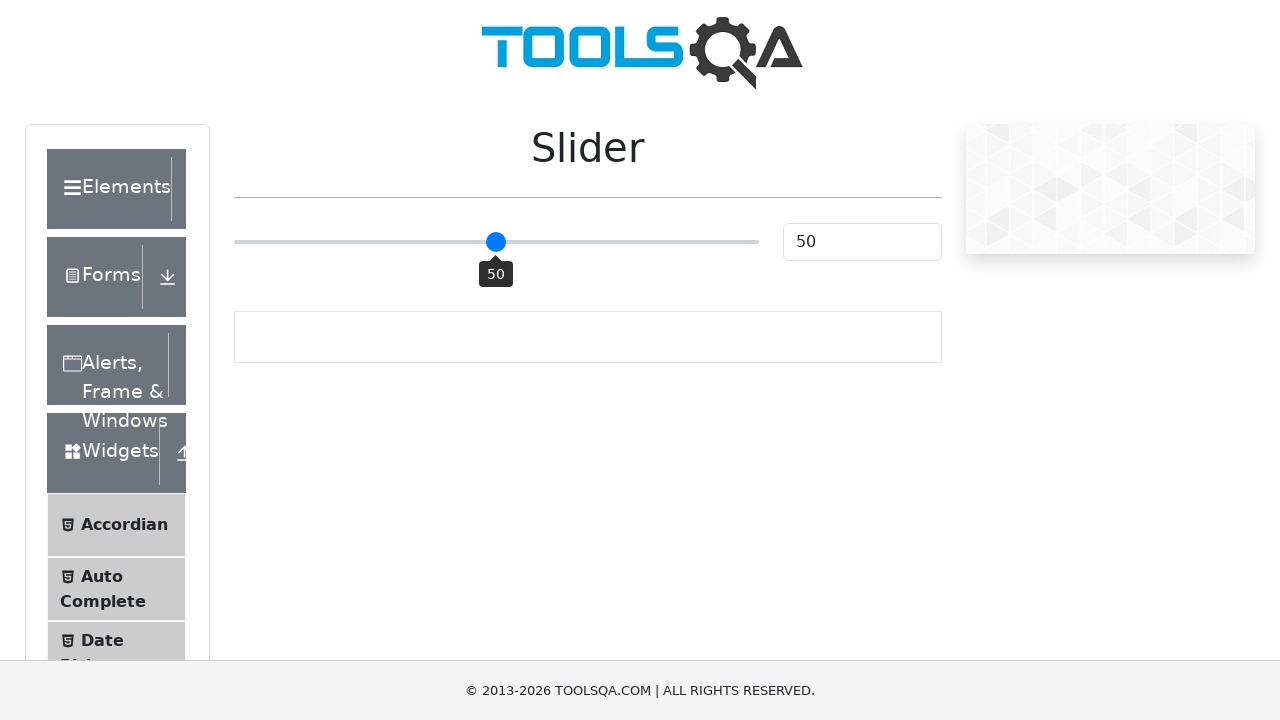

Dragged slider 100 pixels to the right at (596, 242)
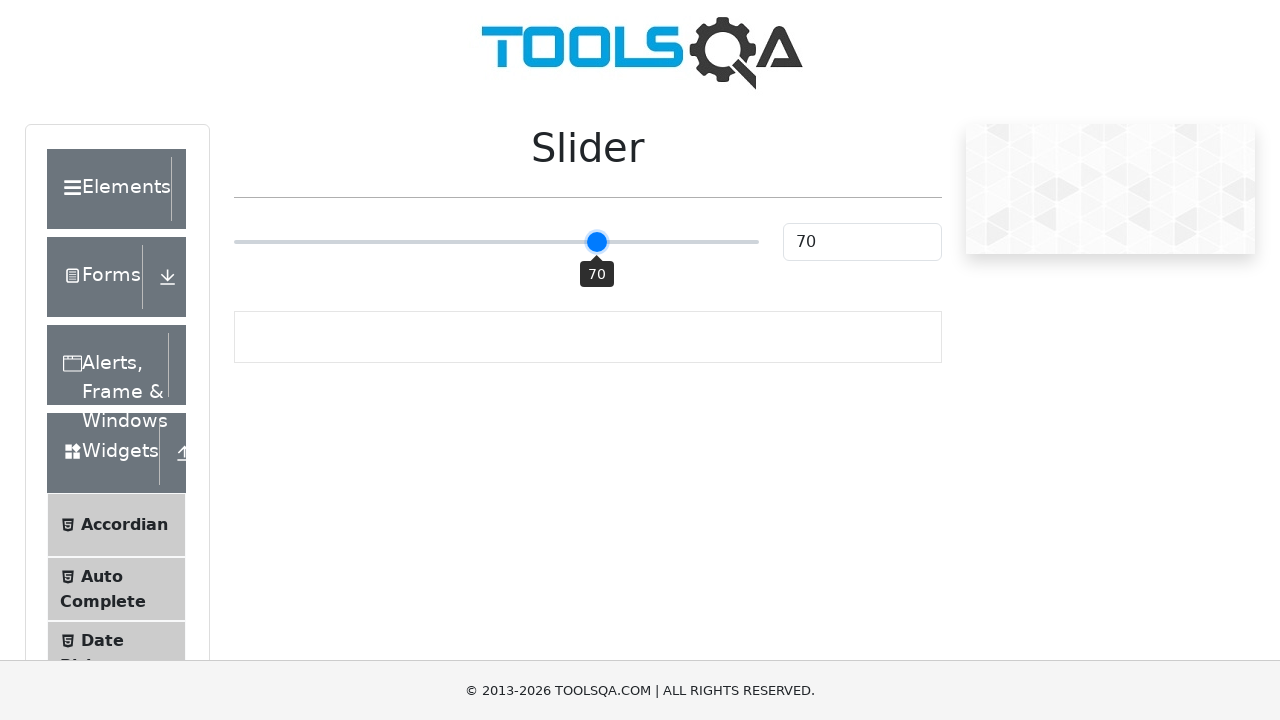

Released mouse button after dragging slider at (596, 242)
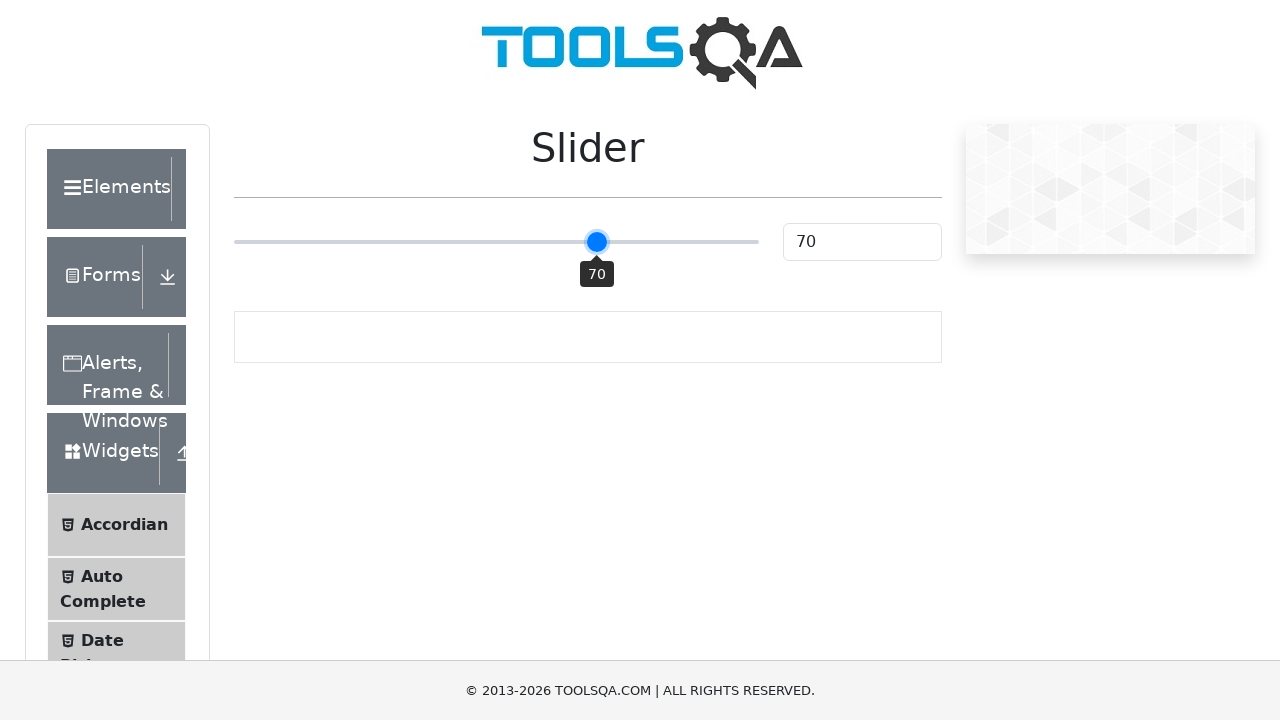

Waited 500ms for slider value to update
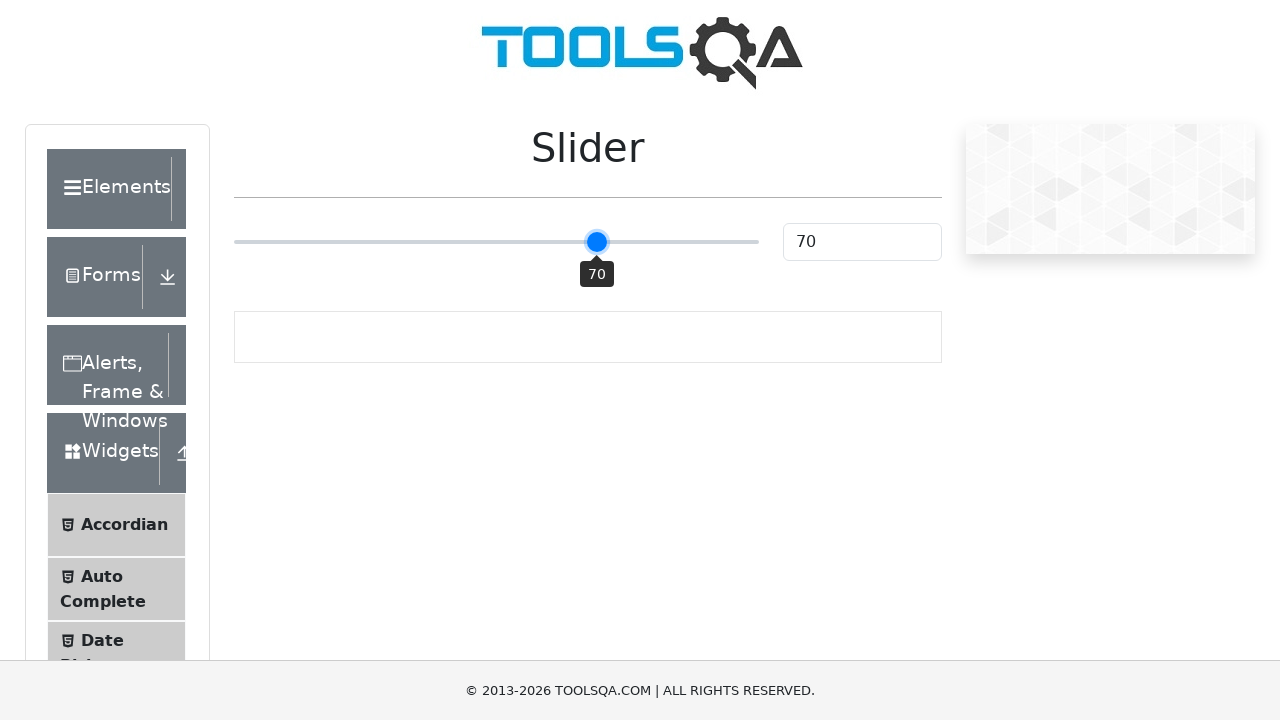

Verified slider value element is present
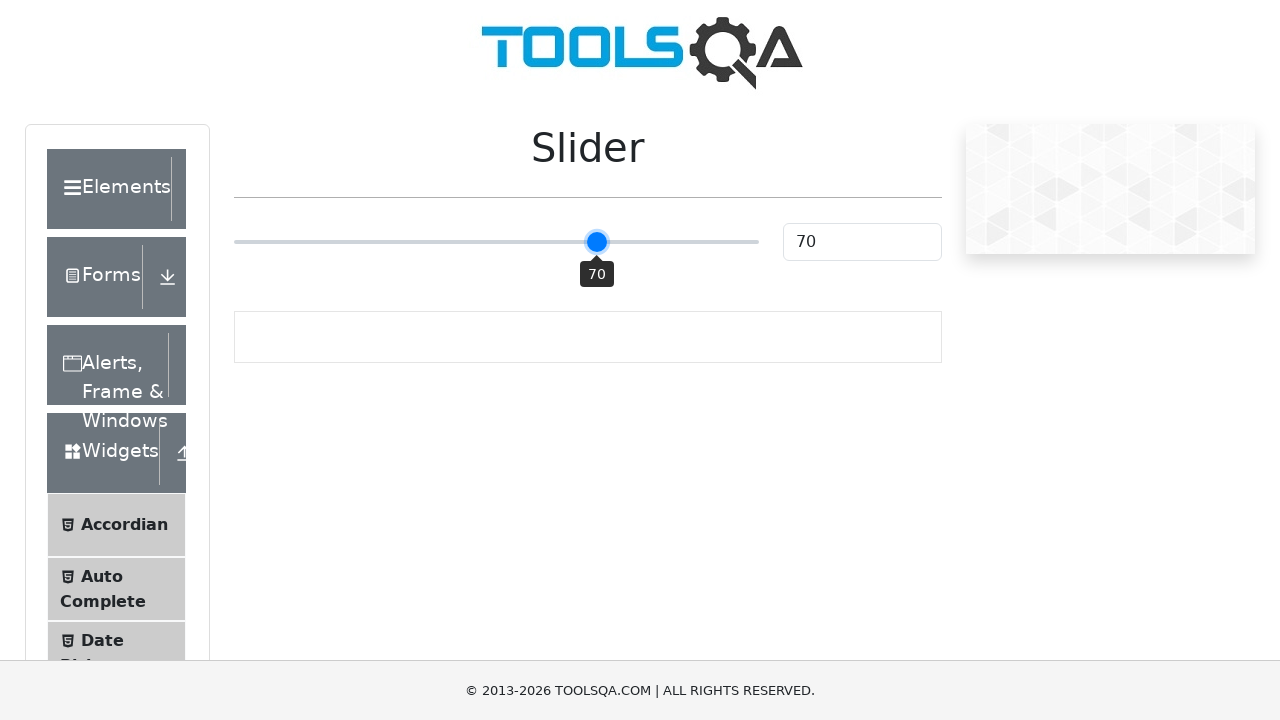

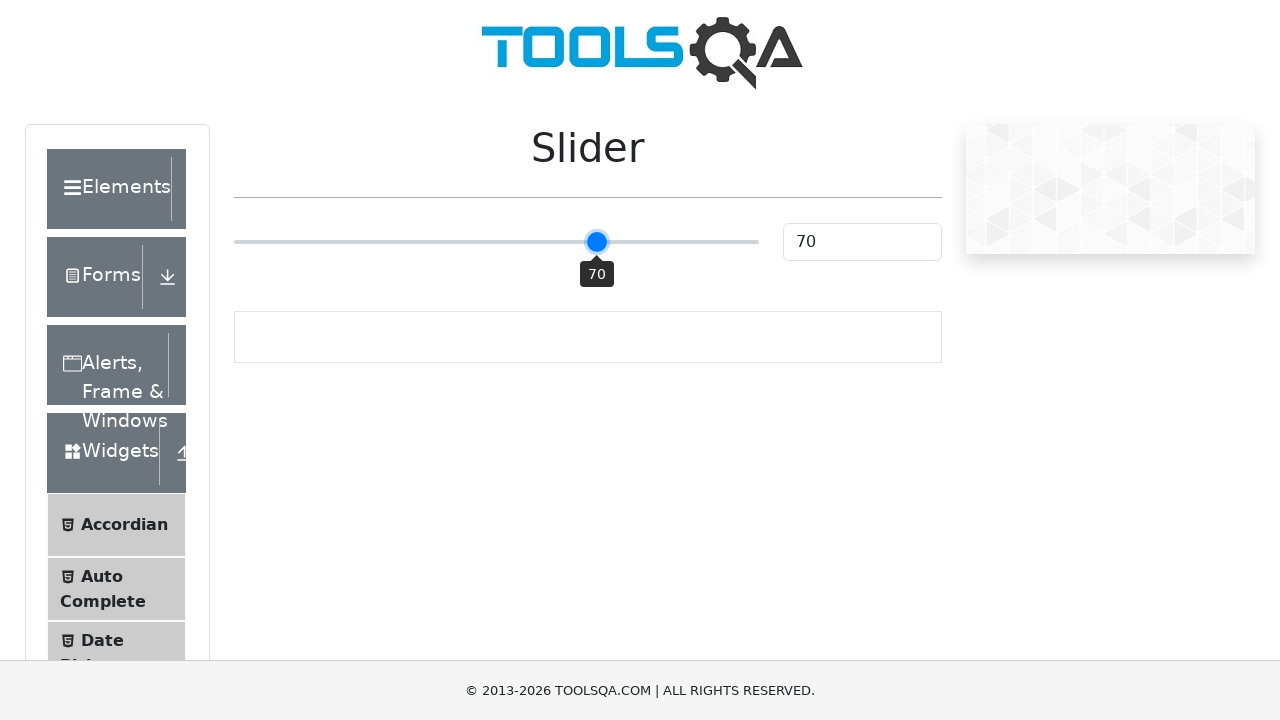